Tests displaying all items after navigating through different filter views

Starting URL: https://demo.playwright.dev/todomvc

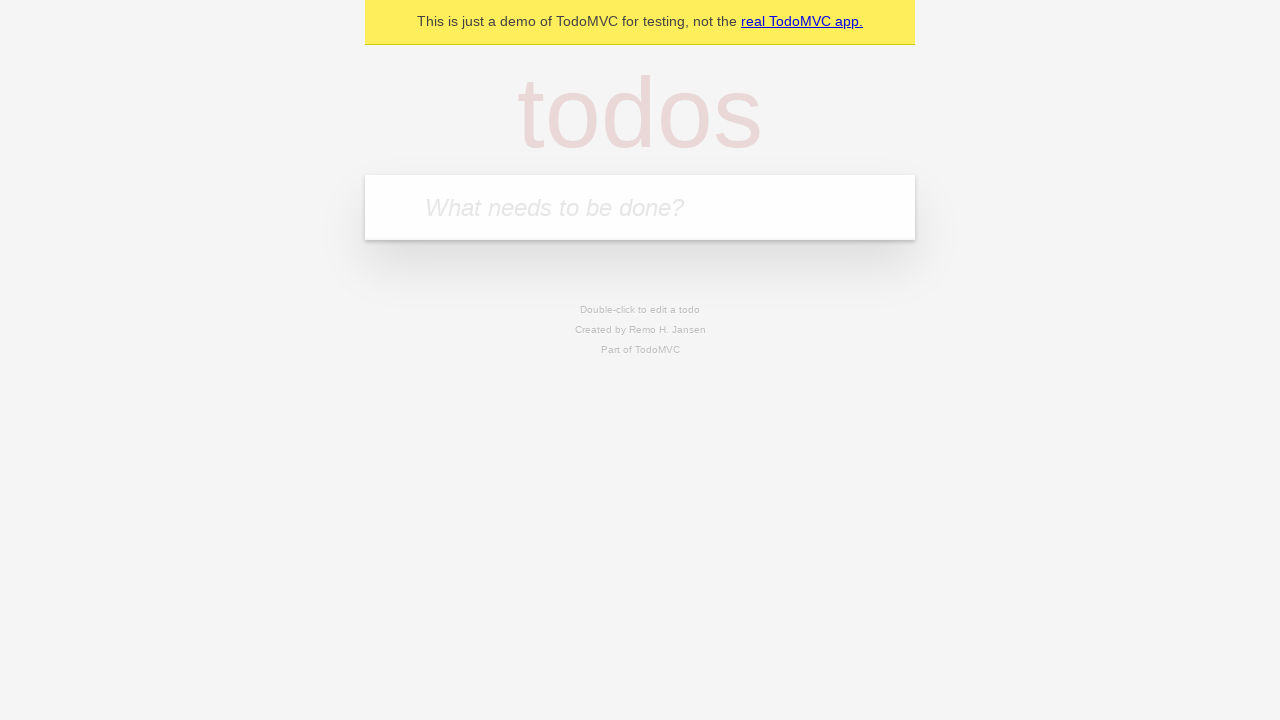

Filled todo input with 'buy some cheese' on internal:attr=[placeholder="What needs to be done?"i]
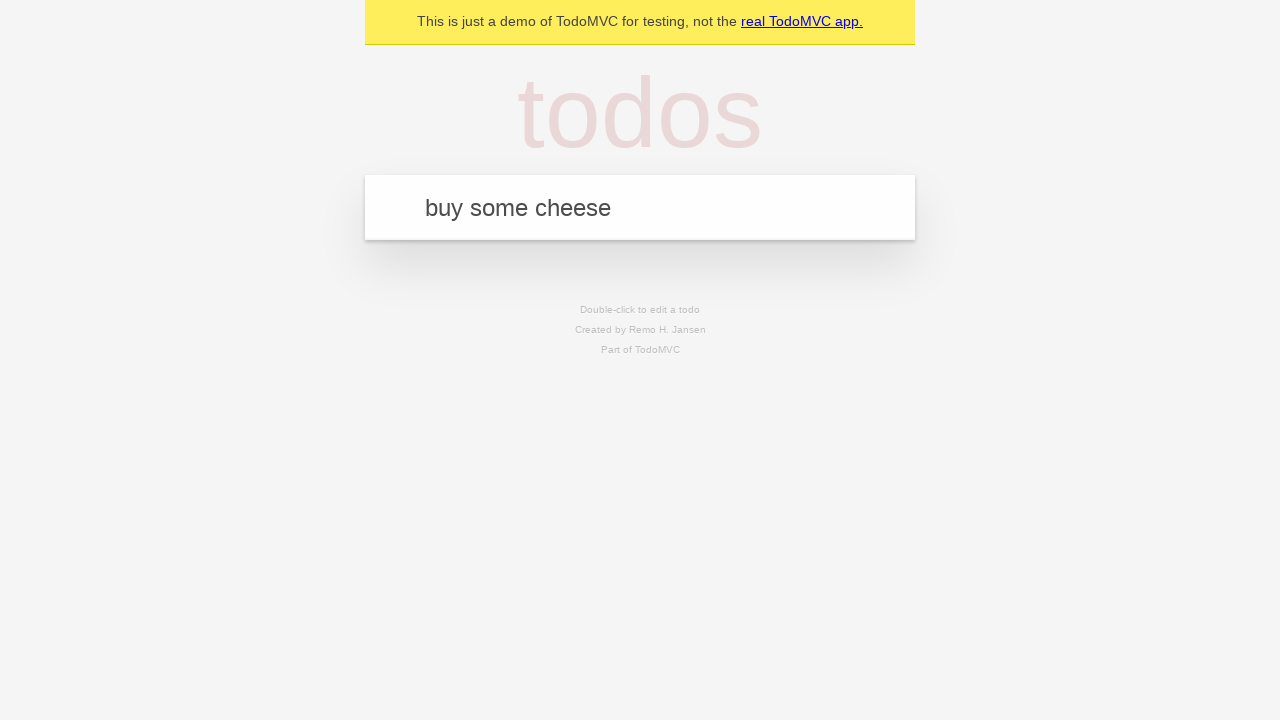

Pressed Enter to add first todo on internal:attr=[placeholder="What needs to be done?"i]
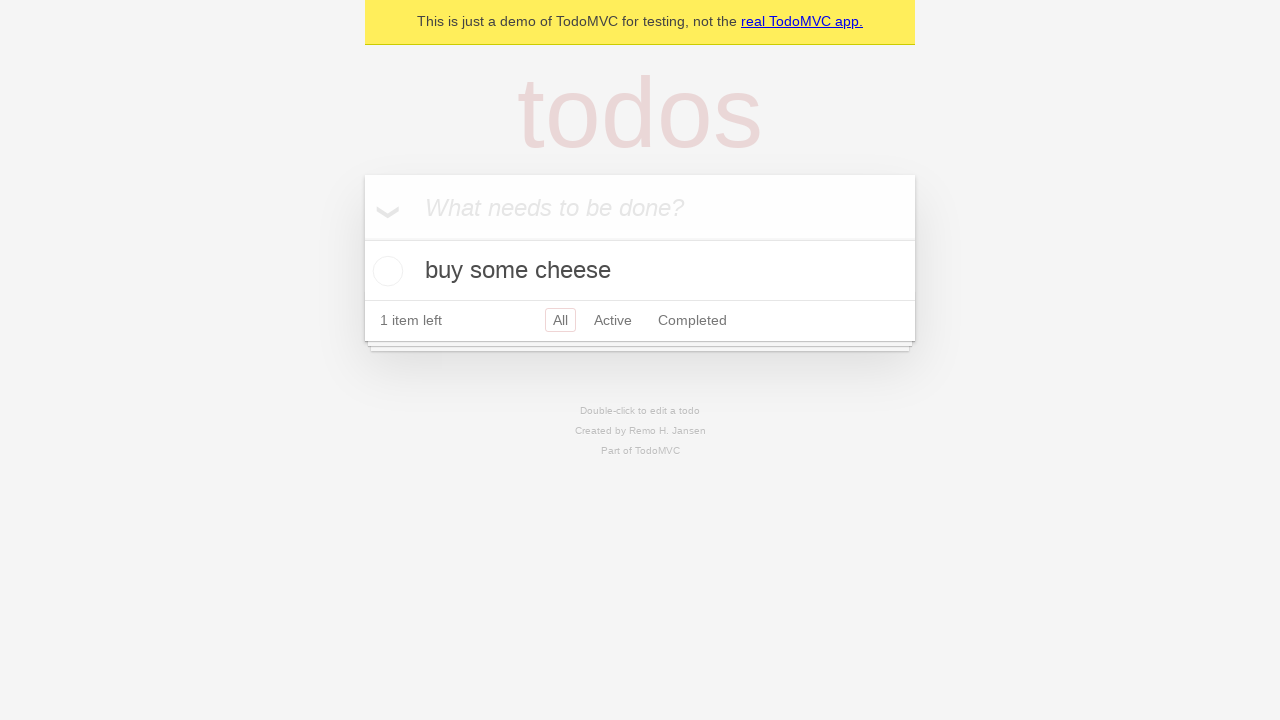

Filled todo input with 'feed the cat' on internal:attr=[placeholder="What needs to be done?"i]
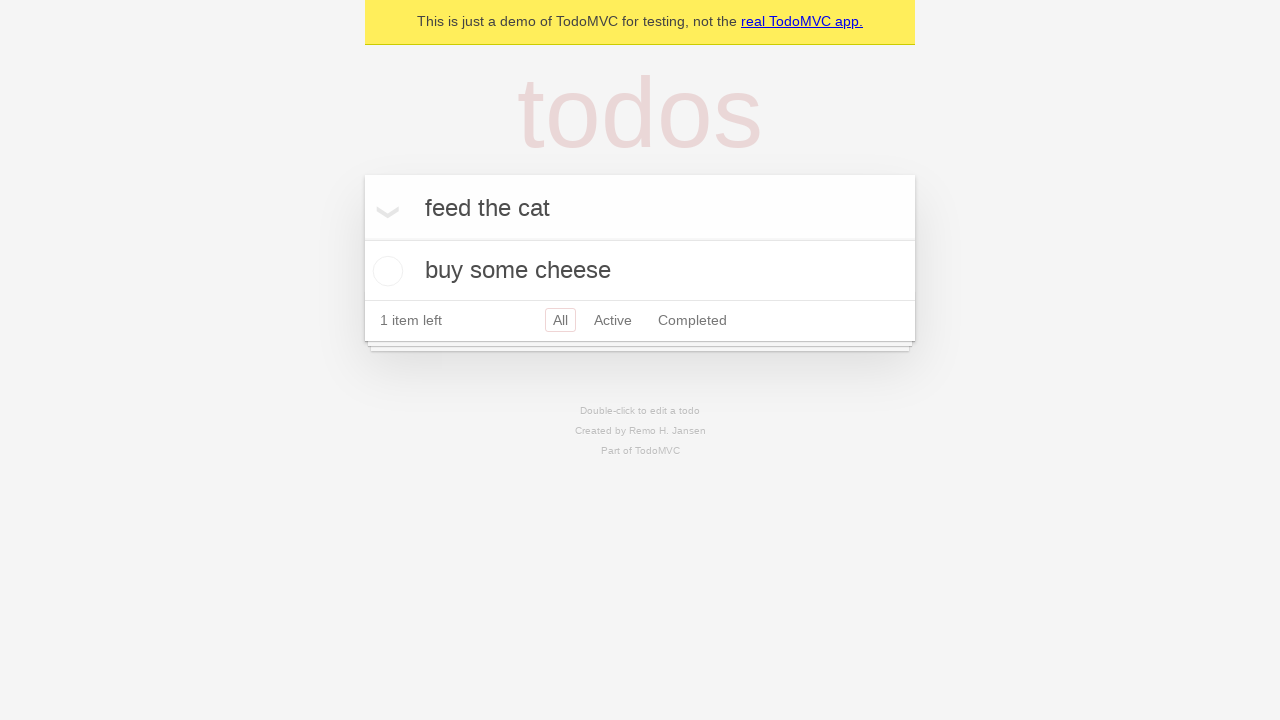

Pressed Enter to add second todo on internal:attr=[placeholder="What needs to be done?"i]
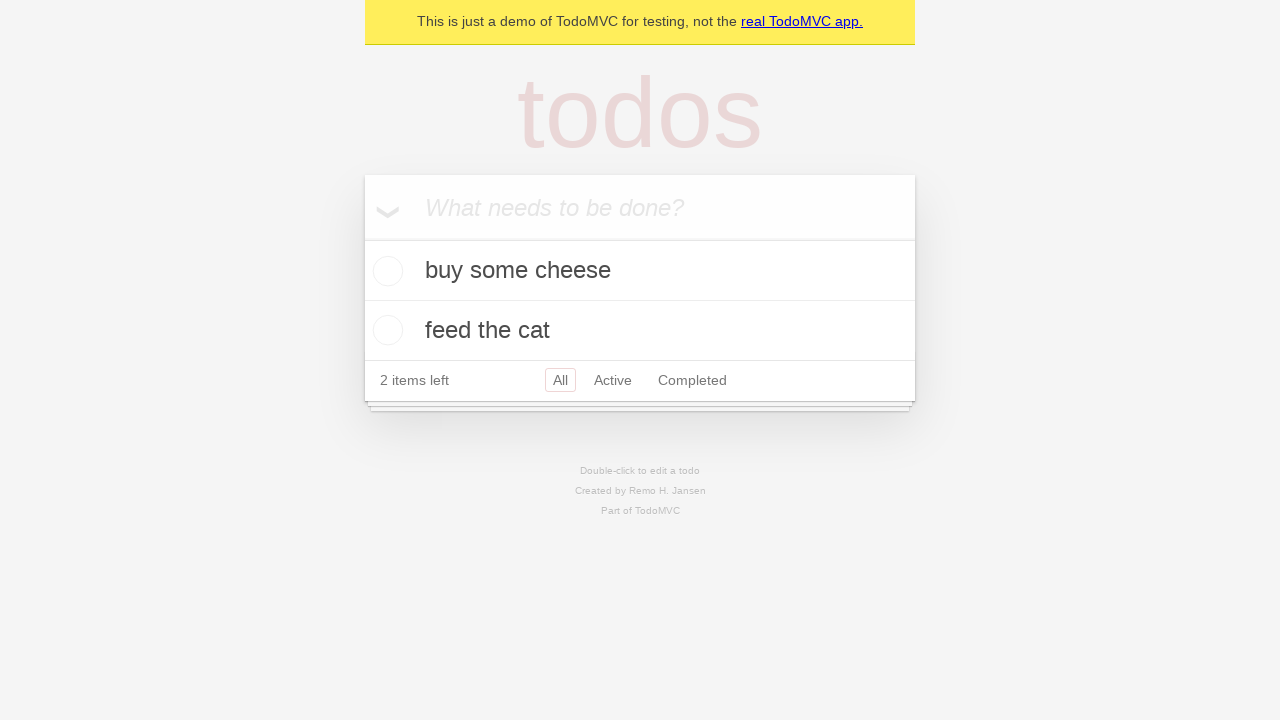

Filled todo input with 'book a doctors appointment' on internal:attr=[placeholder="What needs to be done?"i]
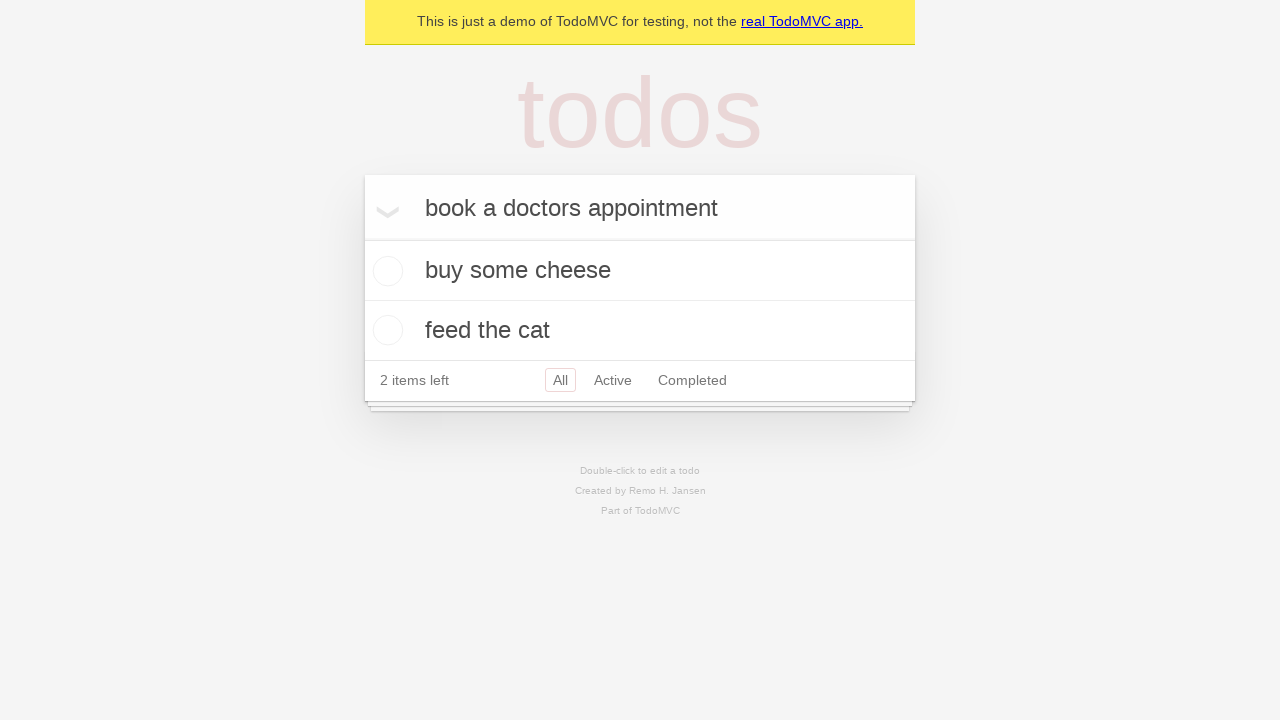

Pressed Enter to add third todo on internal:attr=[placeholder="What needs to be done?"i]
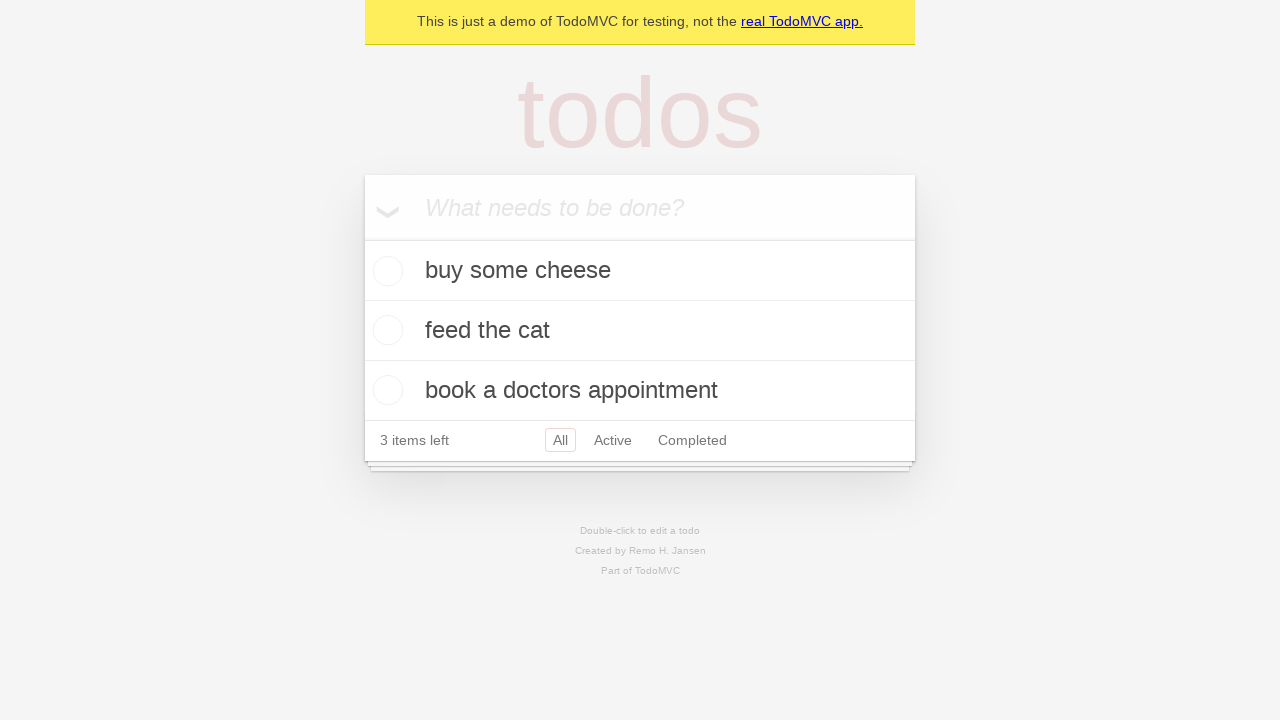

Waited for todos to be stored in localStorage
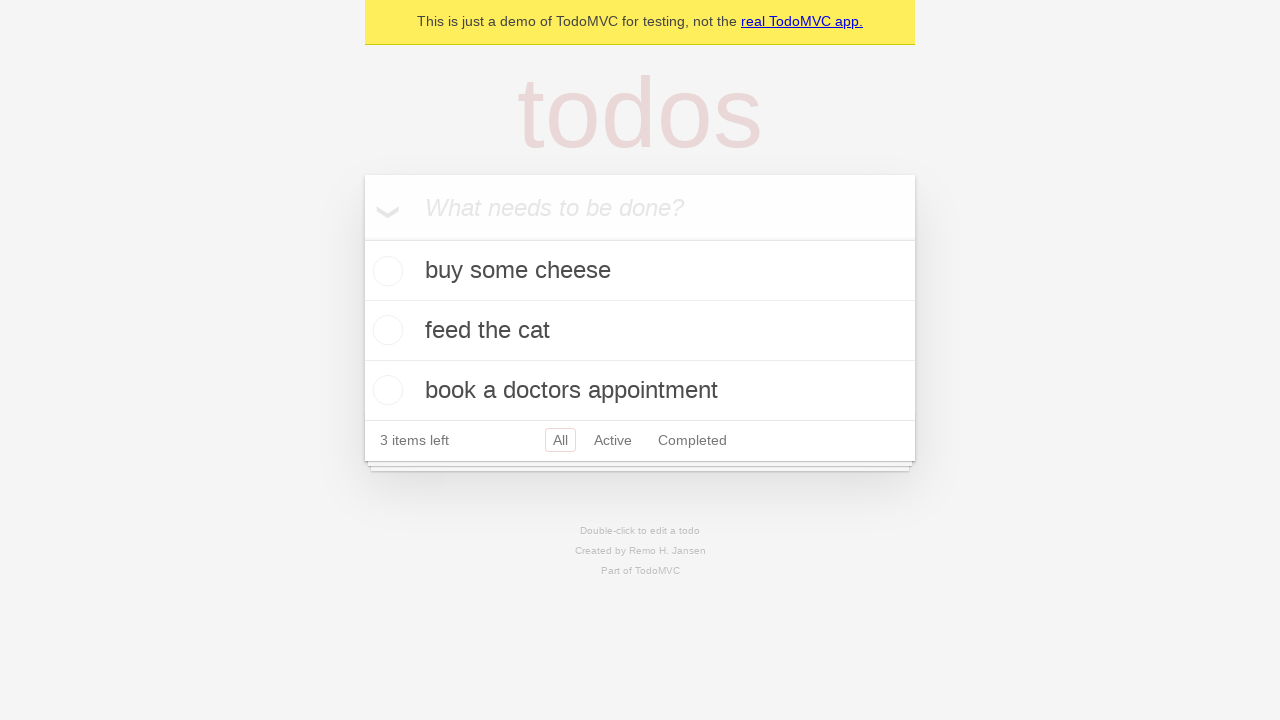

Checked the second todo item at (385, 330) on internal:testid=[data-testid="todo-item"s] >> nth=1 >> internal:role=checkbox
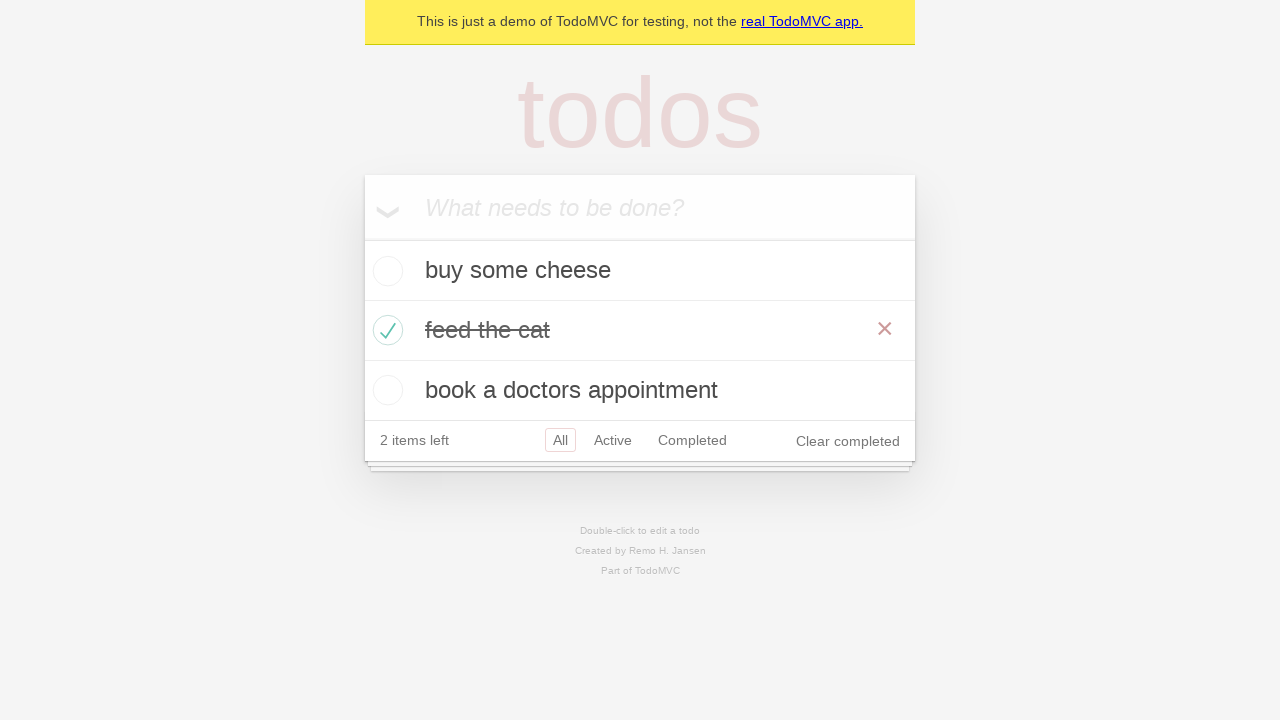

Waited for todo completion to be saved
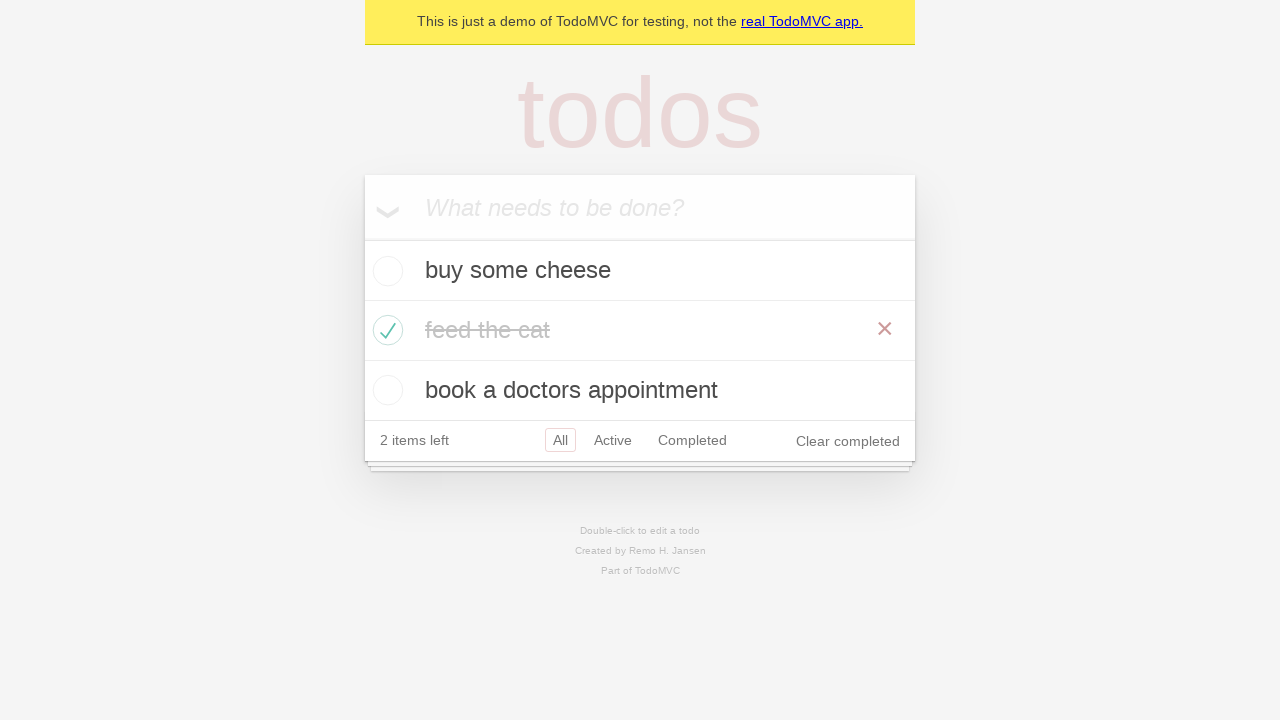

Clicked on 'Active' filter to view active todos at (613, 440) on internal:role=link[name="Active"i]
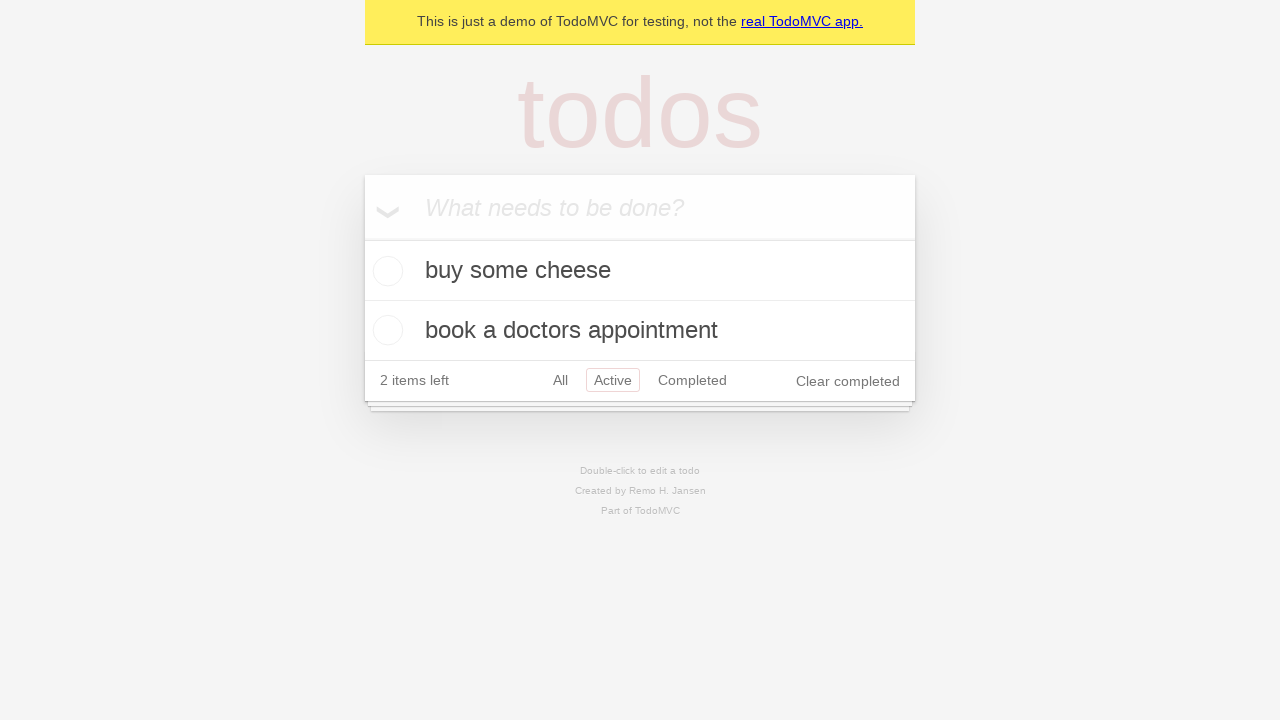

Clicked on 'Completed' filter to view completed todos at (692, 380) on internal:role=link[name="Completed"i]
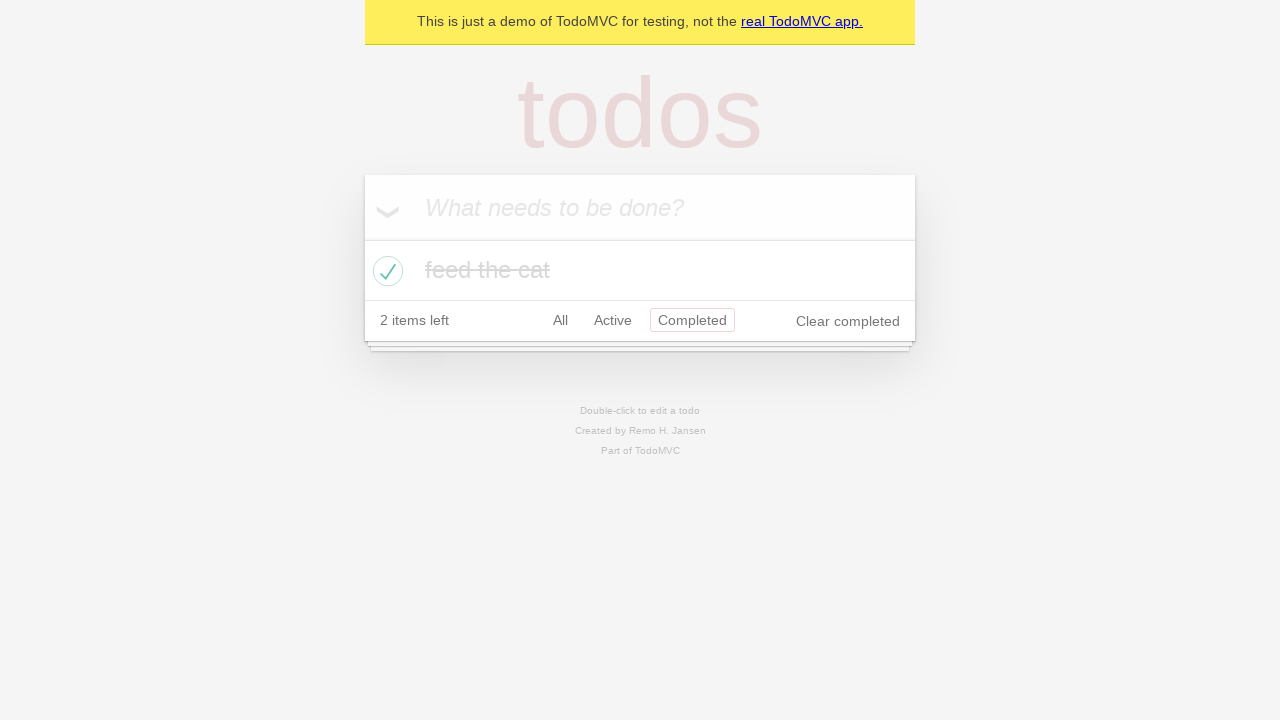

Clicked on 'All' filter to display all items at (560, 320) on internal:role=link[name="All"i]
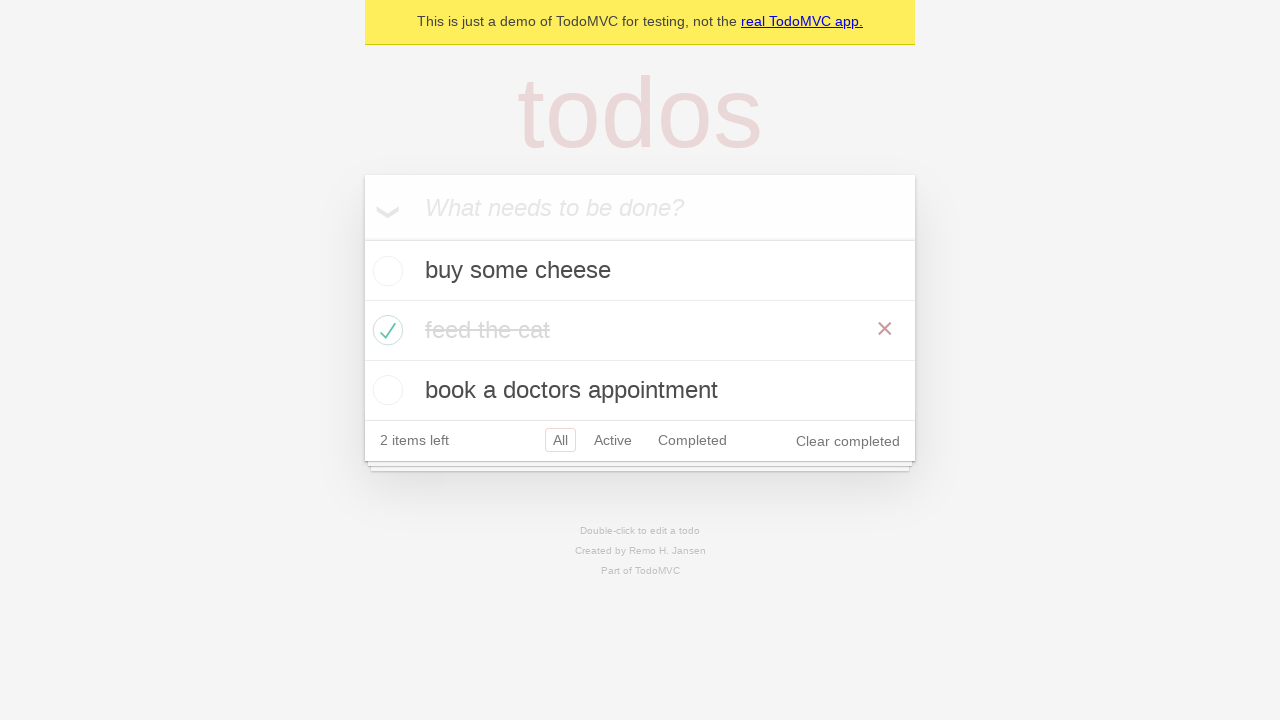

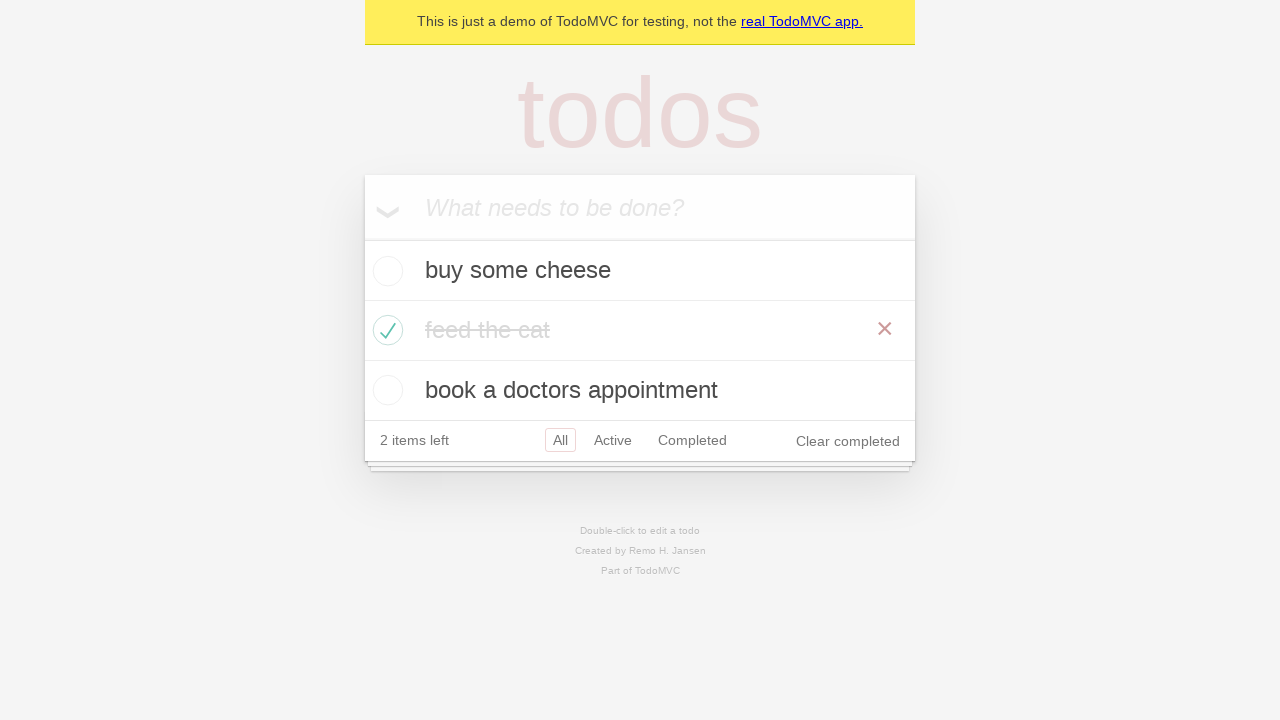